Tests page navigation by clicking a button and verifying the URL changes

Starting URL: https://internproject2020.web.app/home

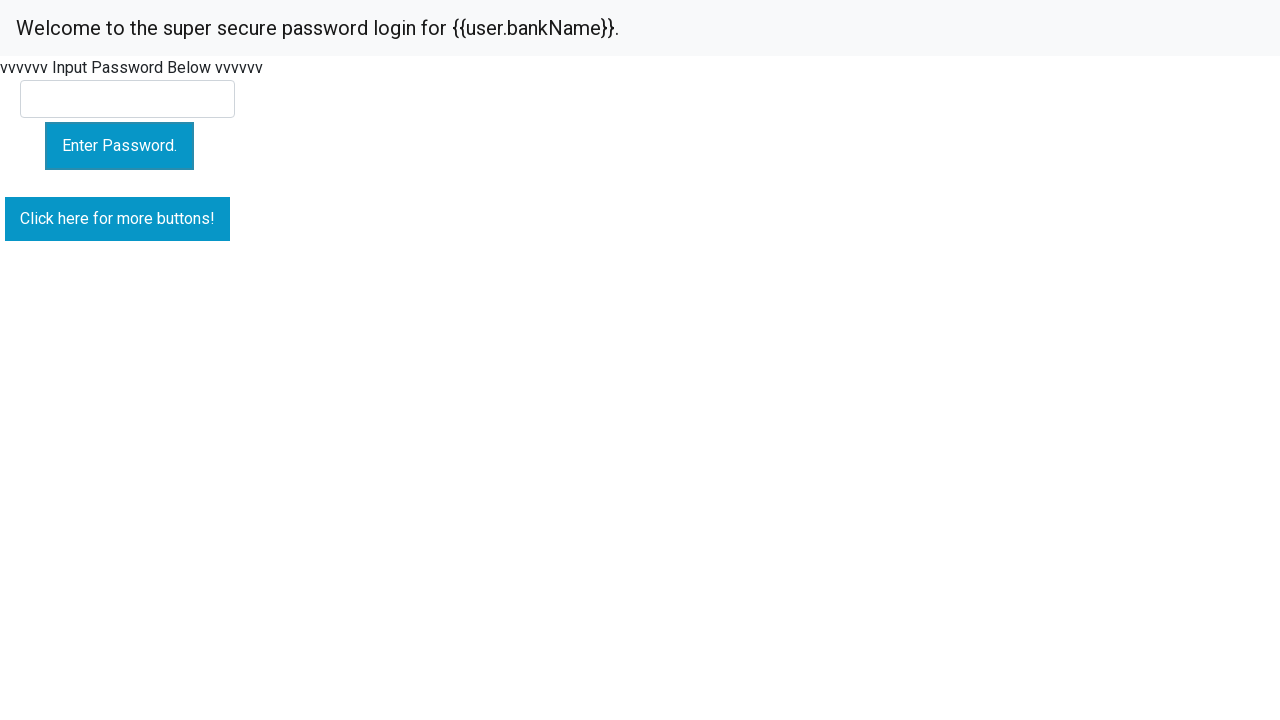

Found all buttons on the page
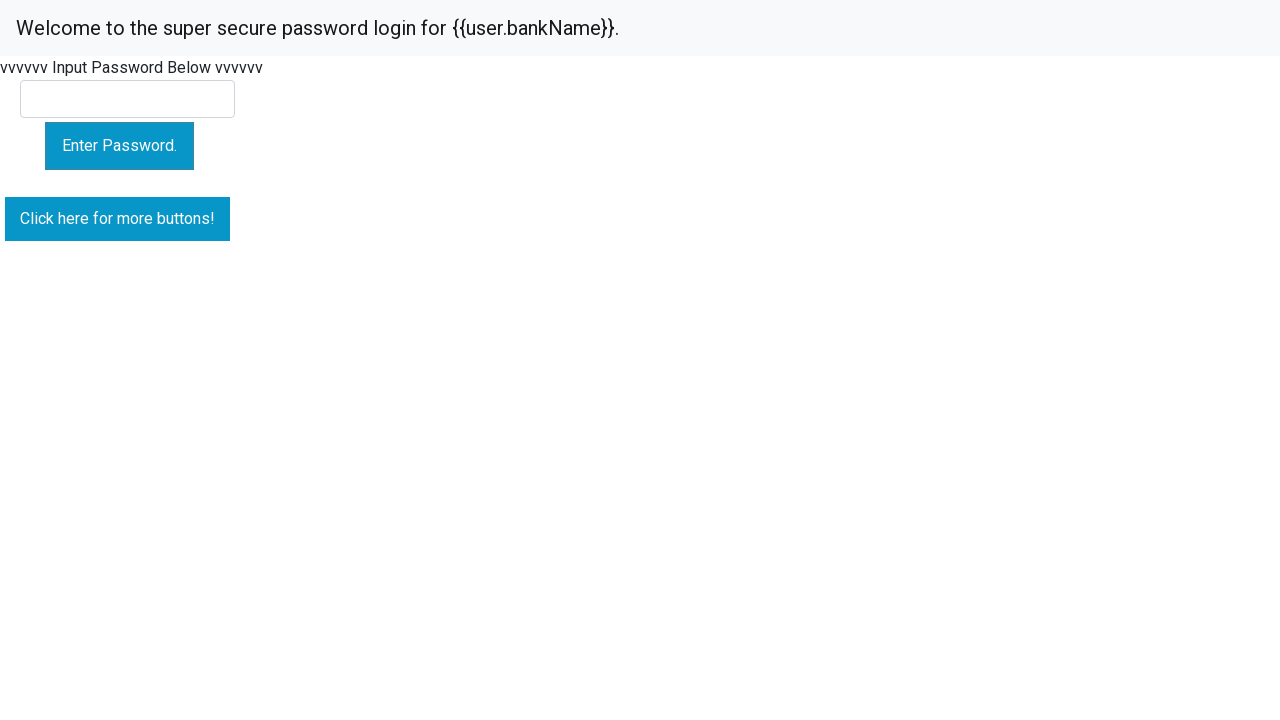

Clicked the second button to navigate to new page
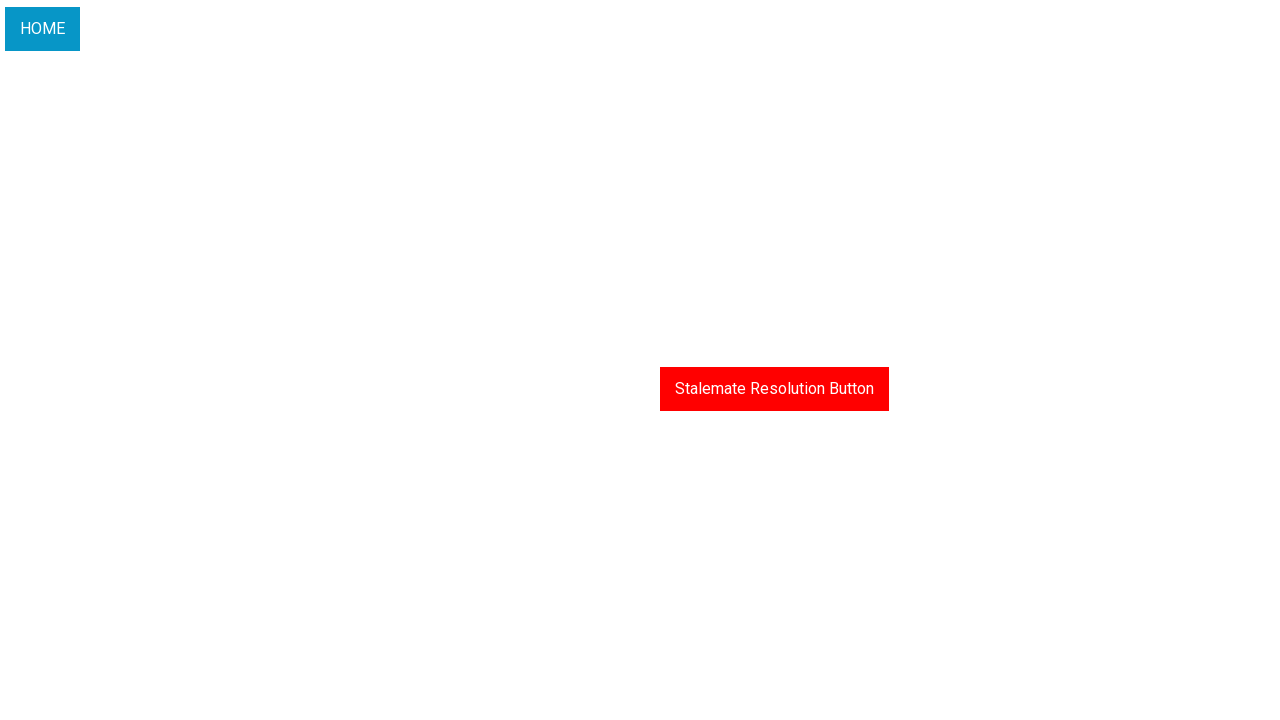

Waited for page navigation to complete
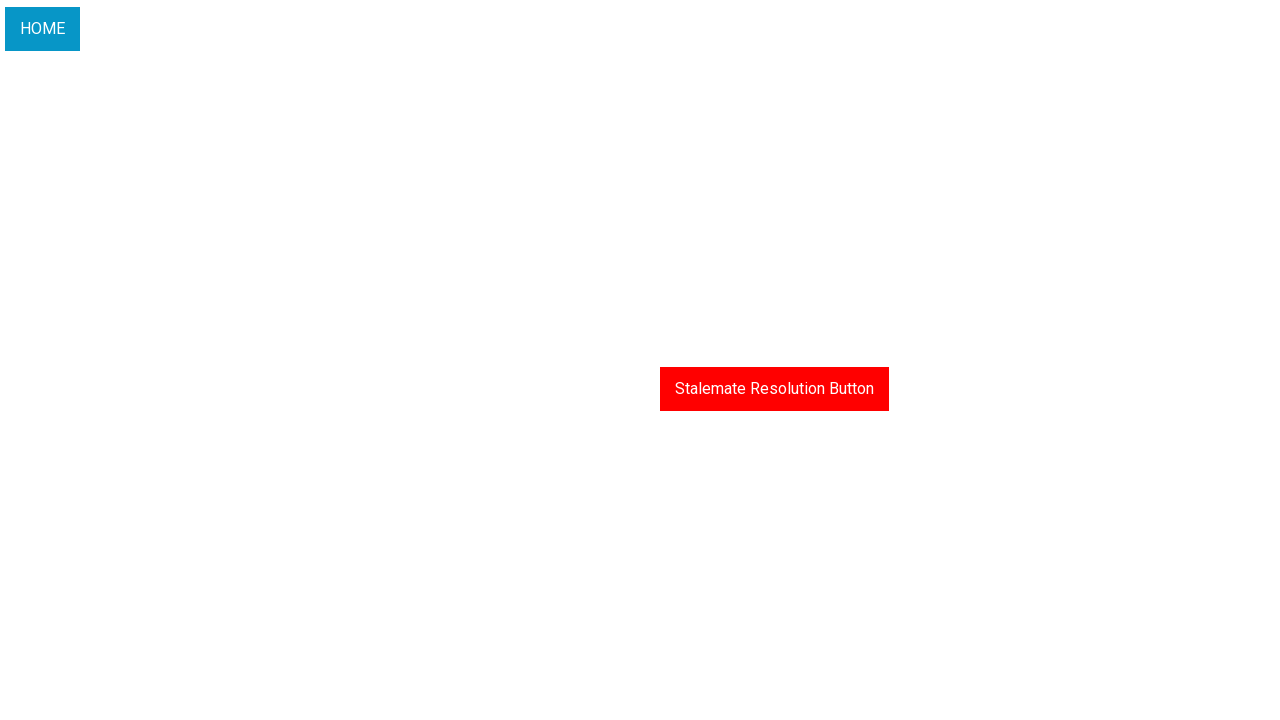

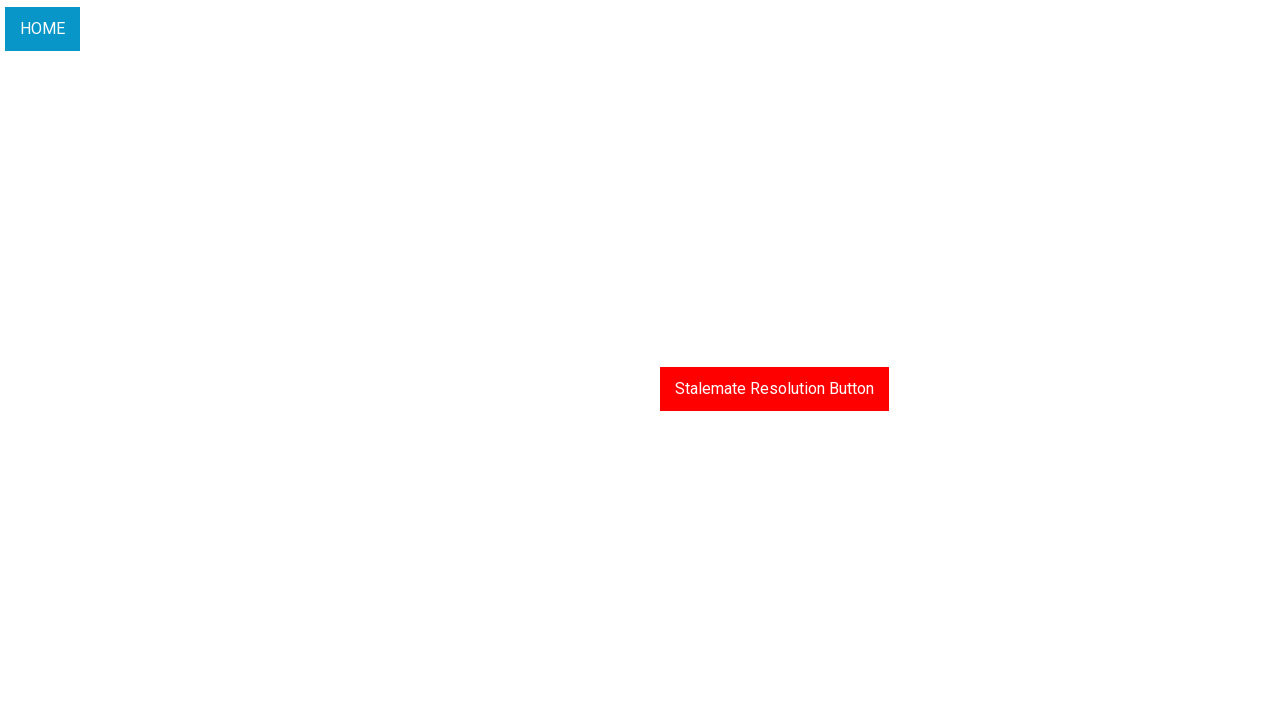